Navigates to the Rahul Shetty Academy Automation Practice page and clicks on the first radio button

Starting URL: https://rahulshettyacademy.com/AutomationPractice/

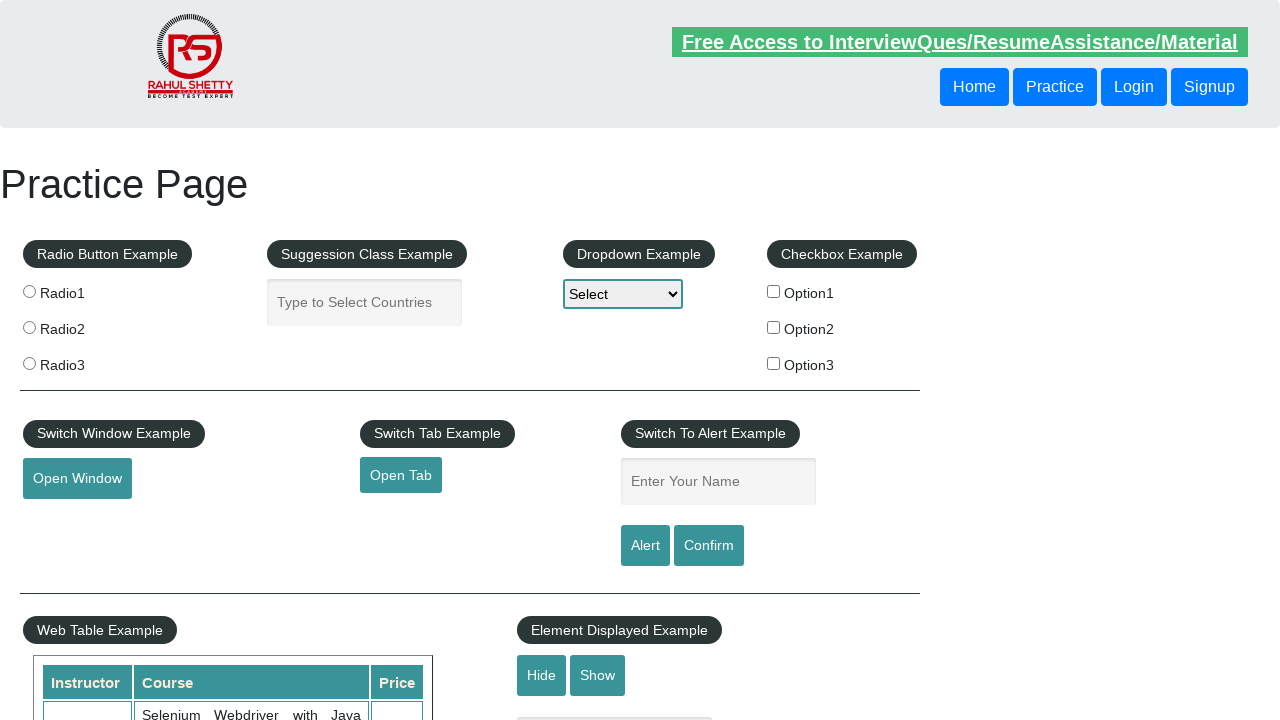

Navigated to Rahul Shetty Academy Automation Practice page
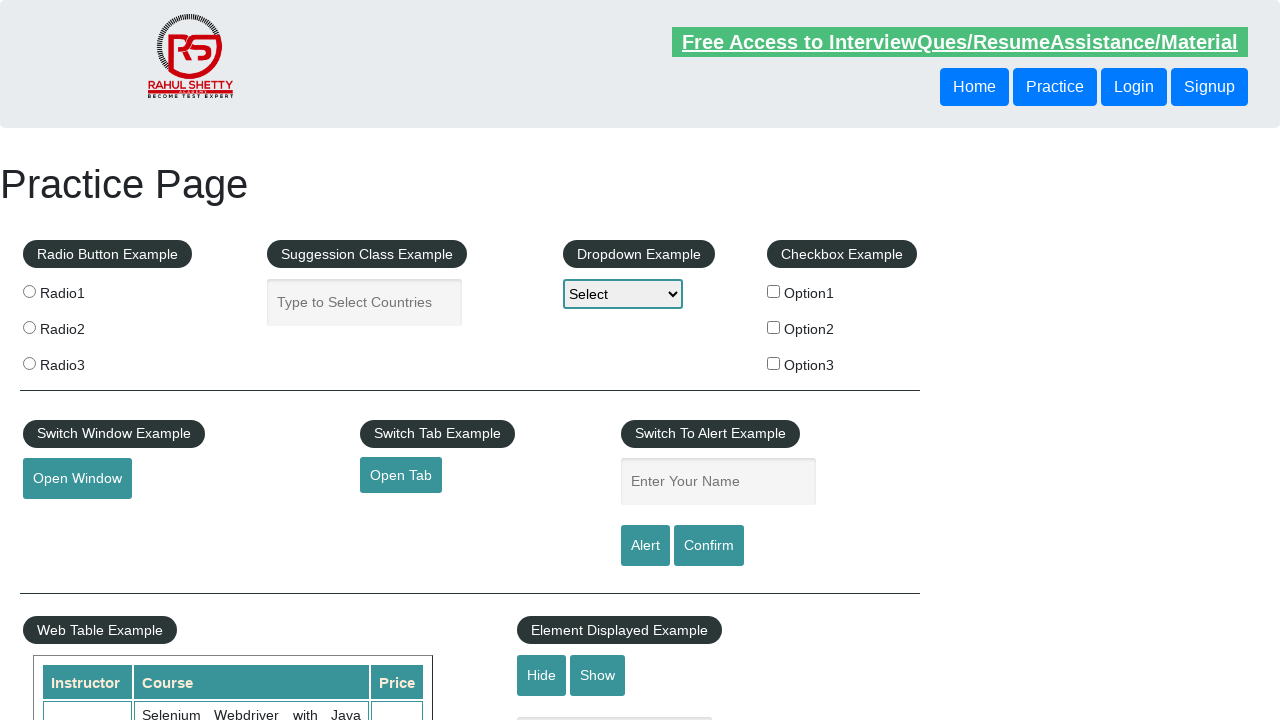

Clicked the first radio button at (29, 291) on input[value='radio1']
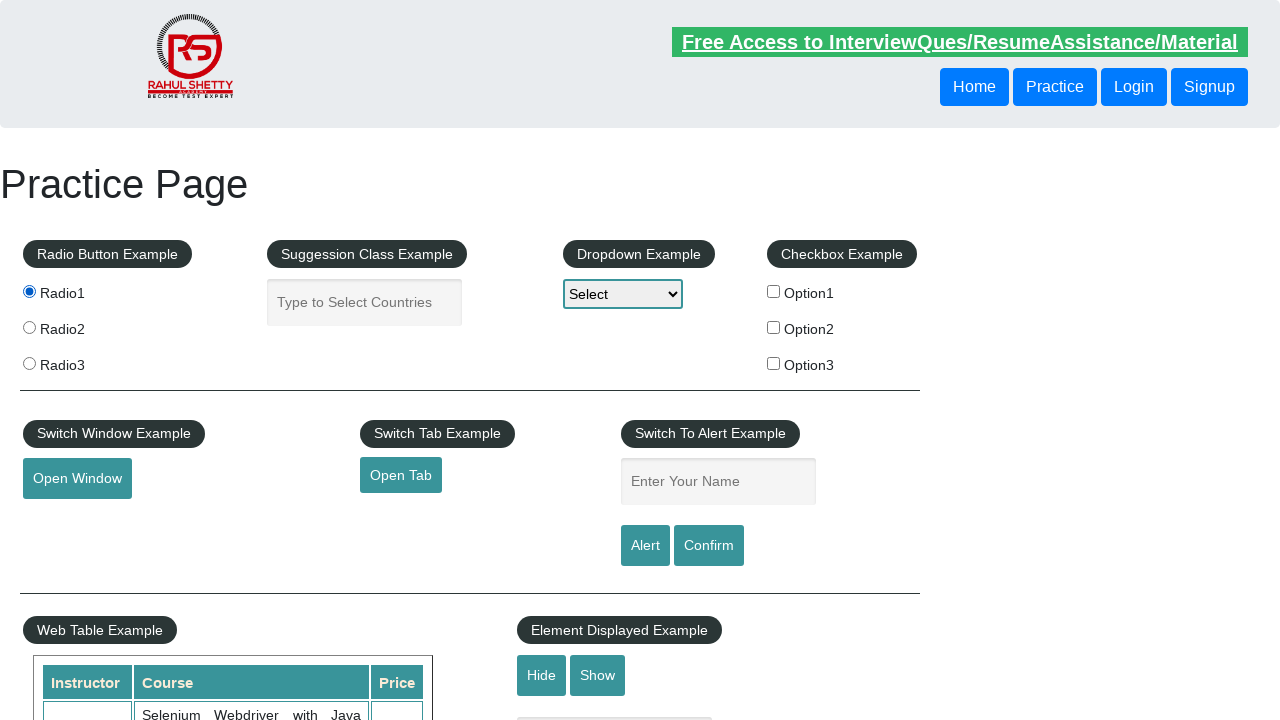

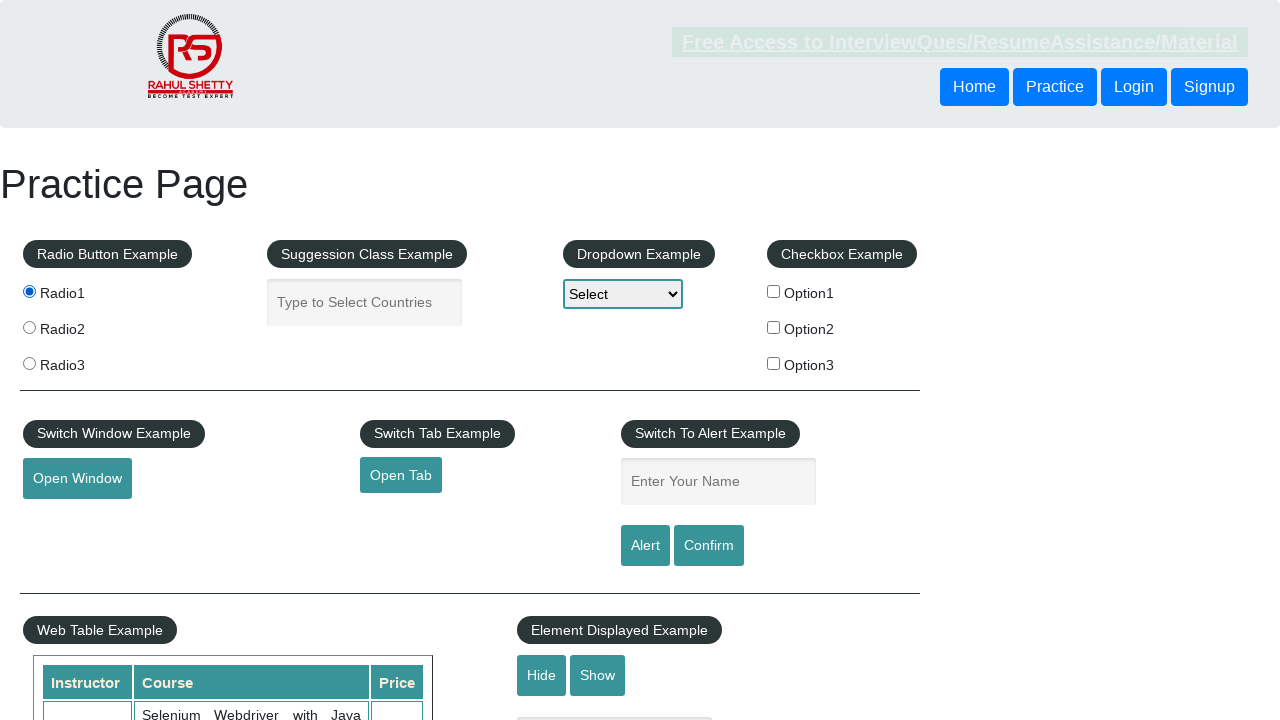